Tests dynamic content loading by clicking a button and verifying that hidden text becomes visible after loading

Starting URL: https://the-internet.herokuapp.com/dynamic_loading/1

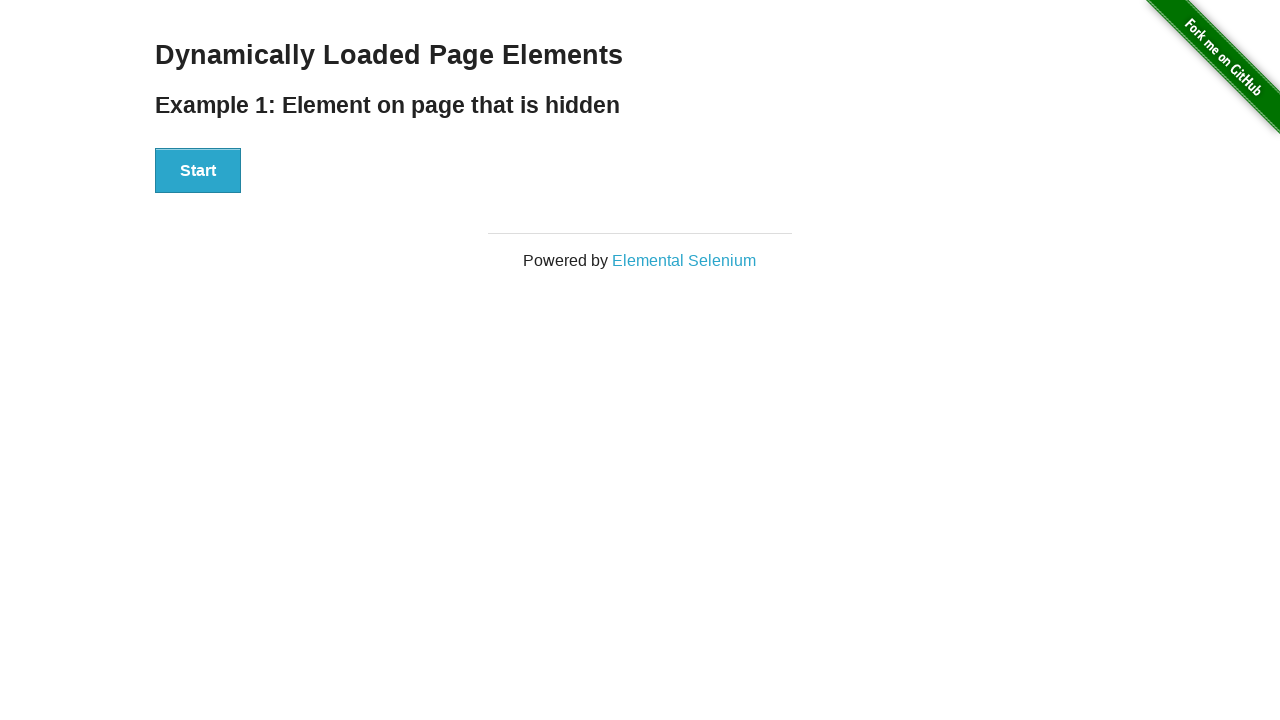

Clicked start button to trigger dynamic loading at (198, 171) on #start > button
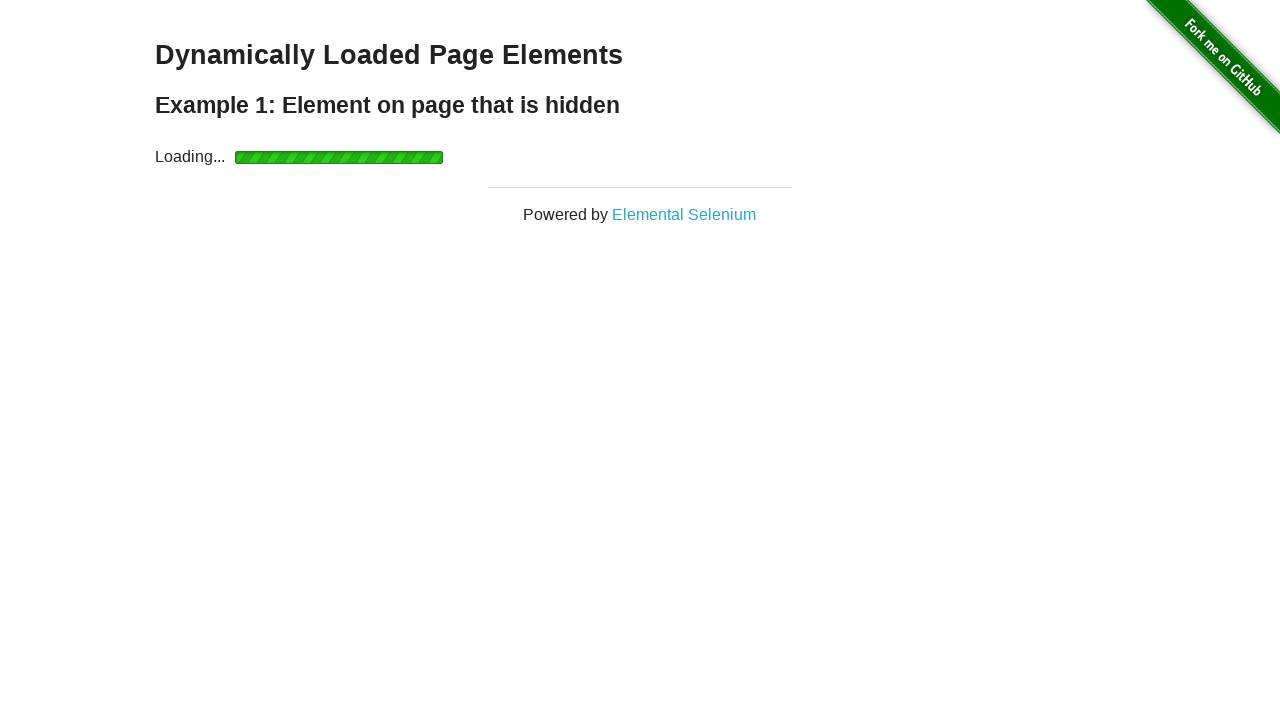

Waited for hidden text to become visible
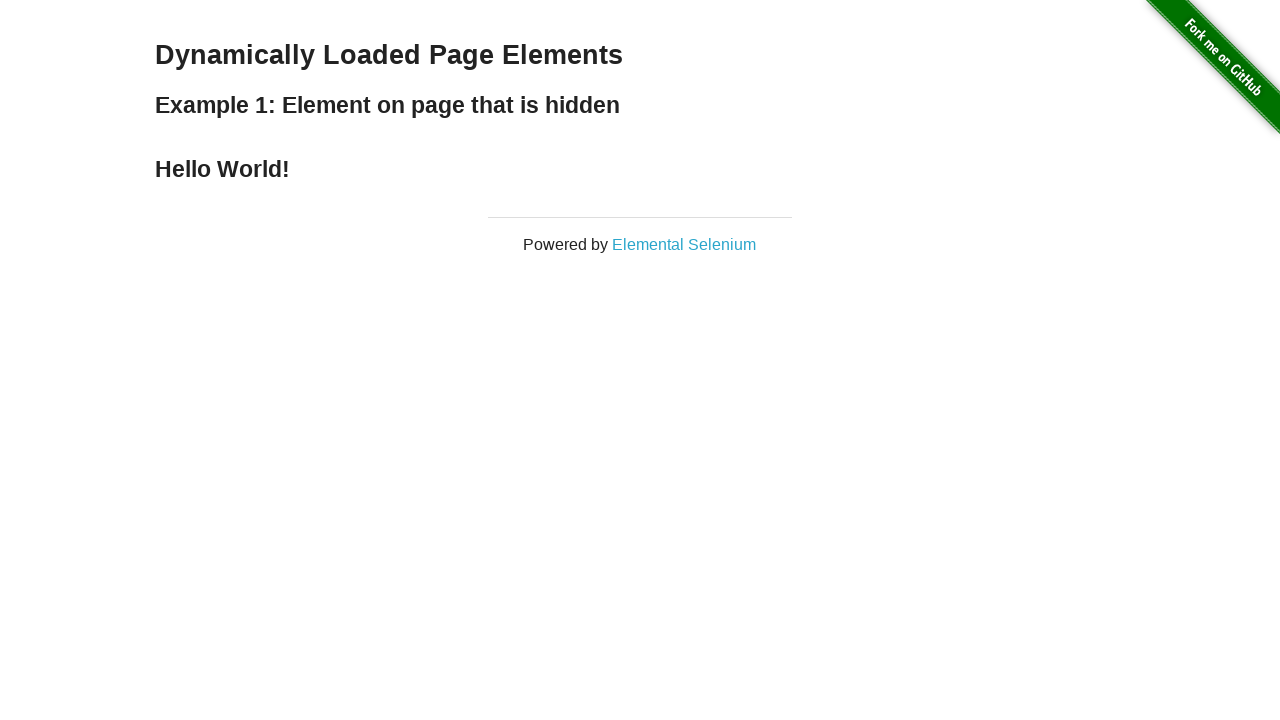

Located the finished loading text element
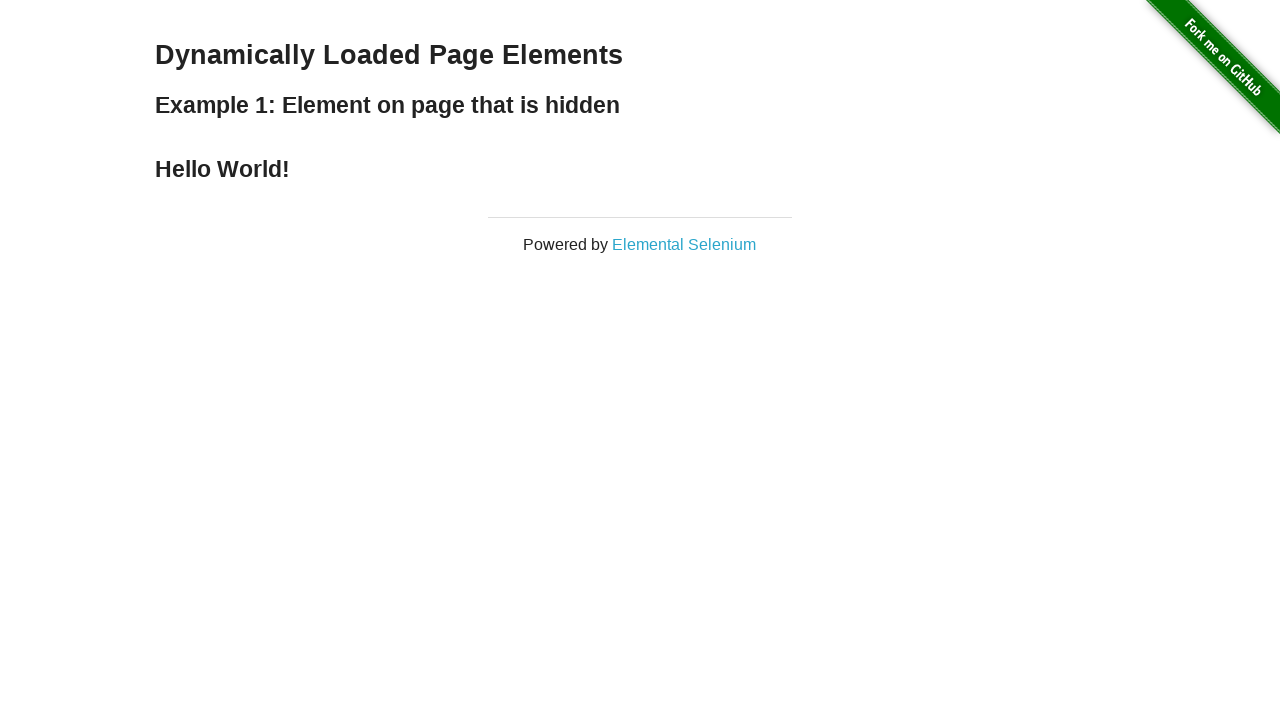

Verified that text content equals 'Hello World!'
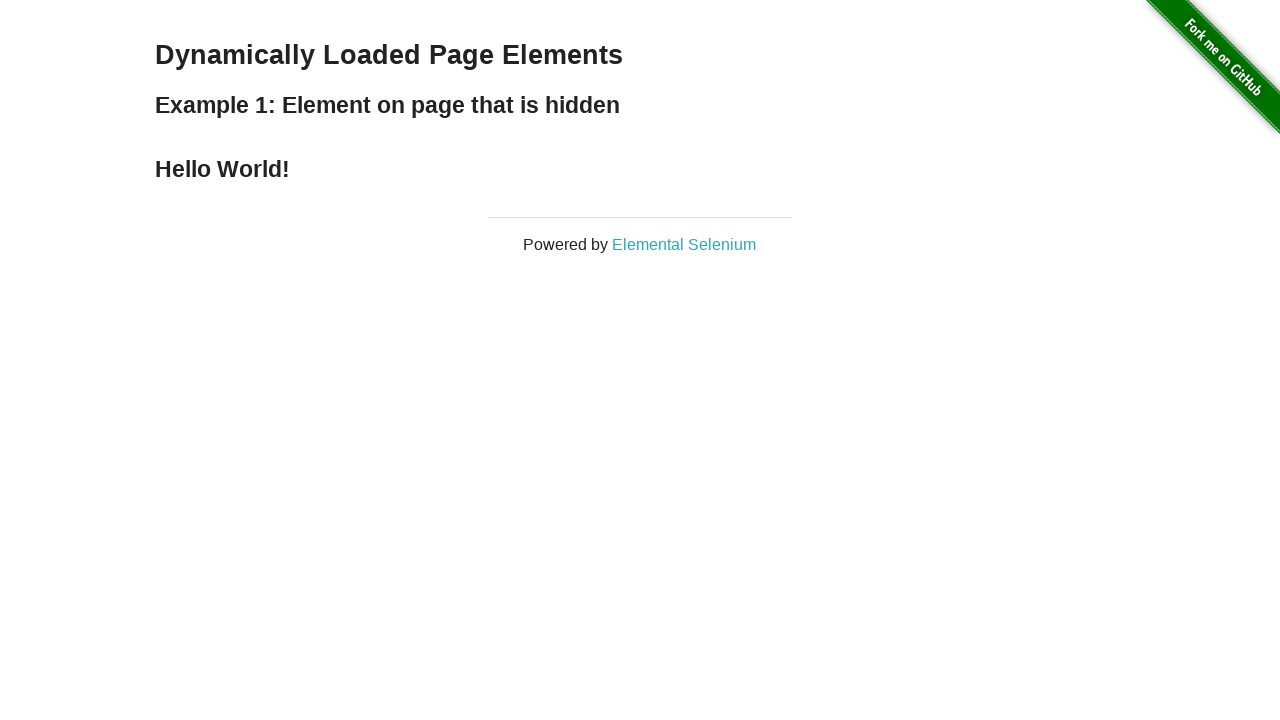

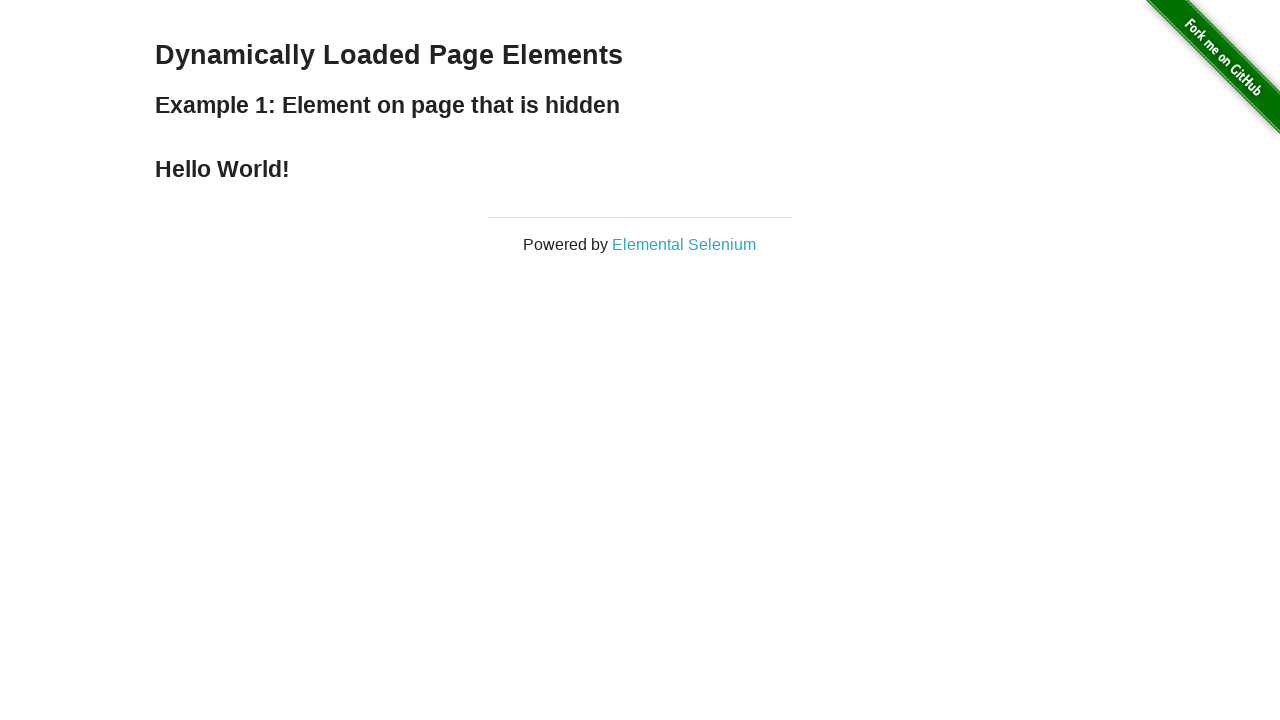